Tests multi-select dropdown by selecting 'apple' option and verifying the selection

Starting URL: https://www.letskodeit.com/practice

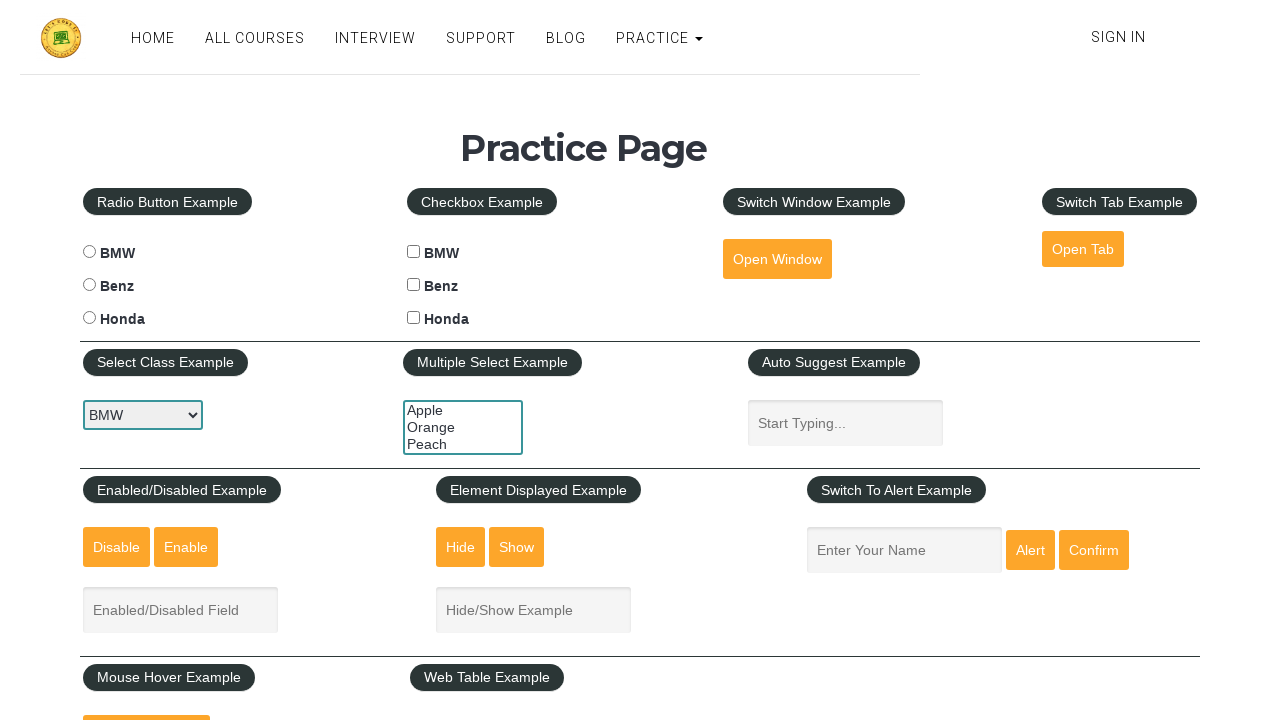

Selected 'apple' option from multi-select dropdown on #multiple-select-example
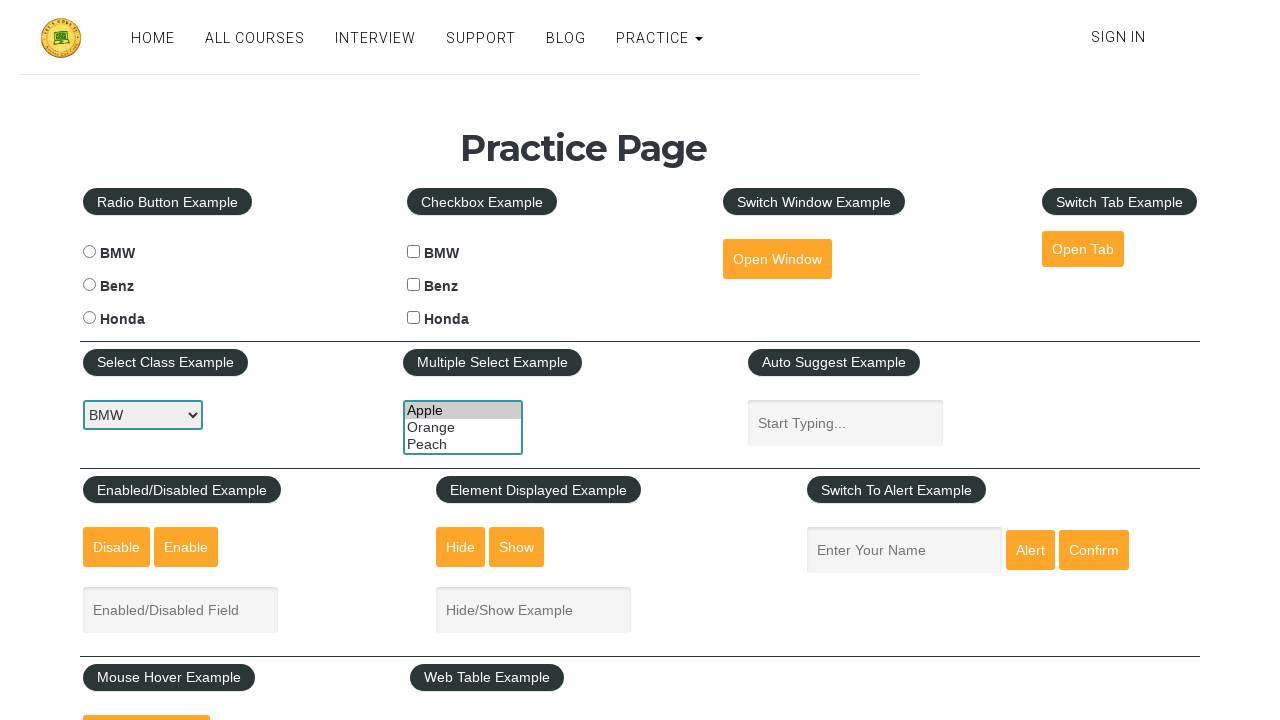

Verified that 'apple' is selected in the multi-select dropdown
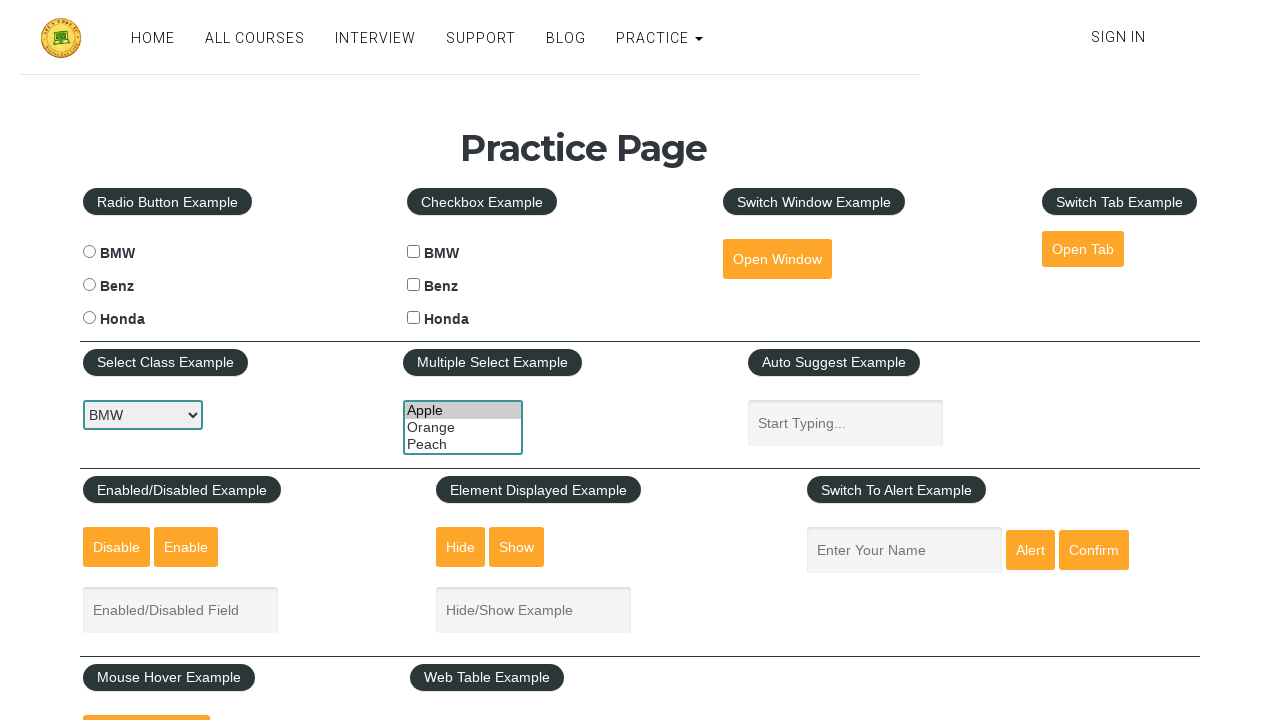

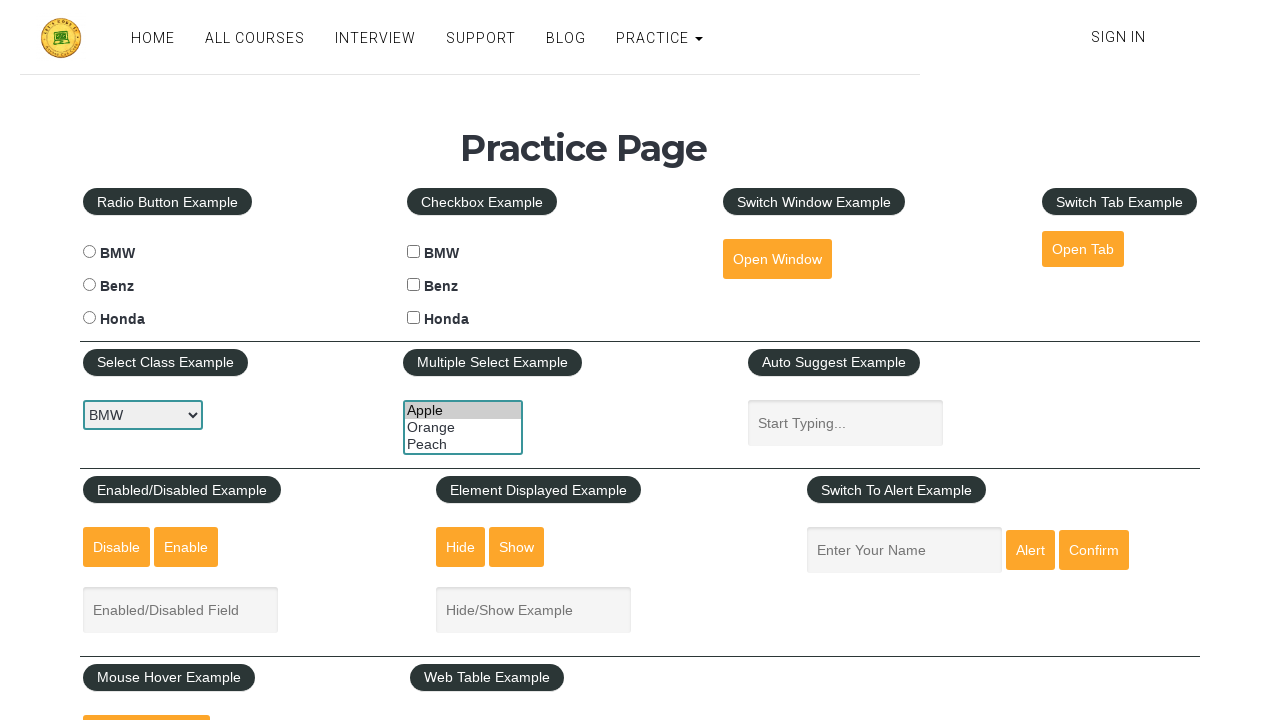